Tests selecting an option by value attribute (Voilet with value 7) and verifies the selection

Starting URL: https://demoqa.com/select-menu

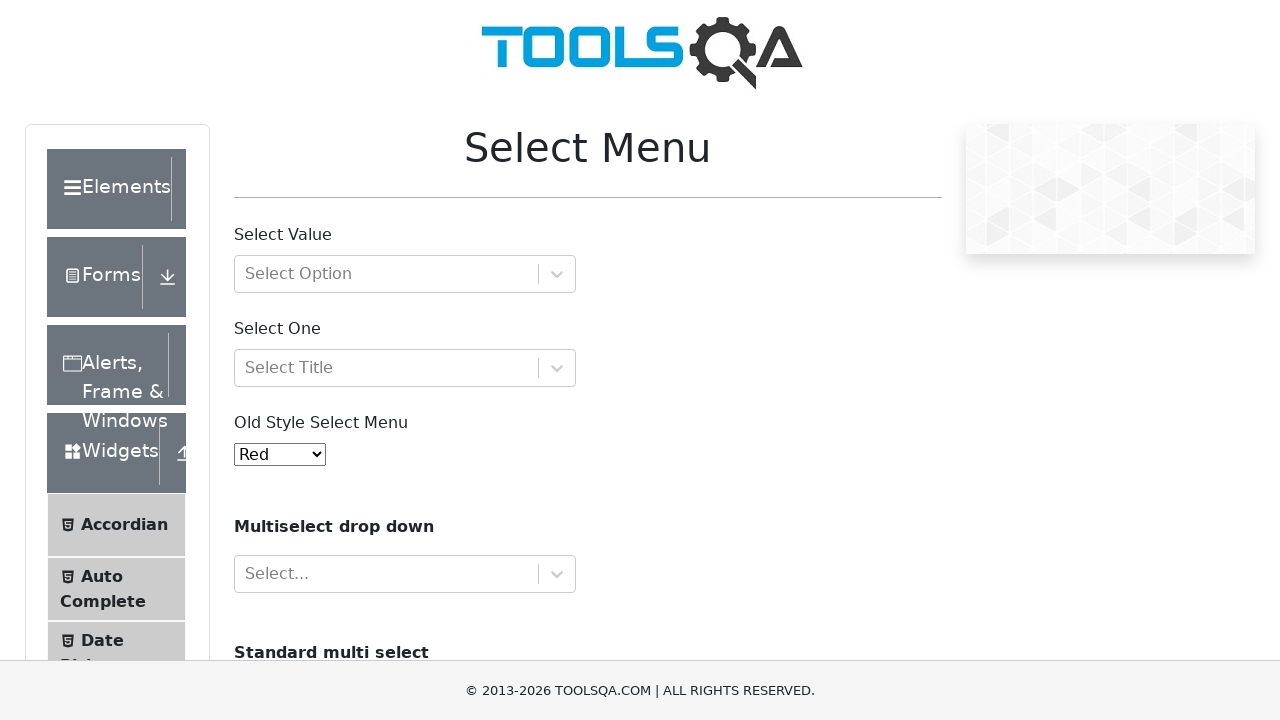

Selected option with value='7' (Voilet) from select menu on #oldSelectMenu
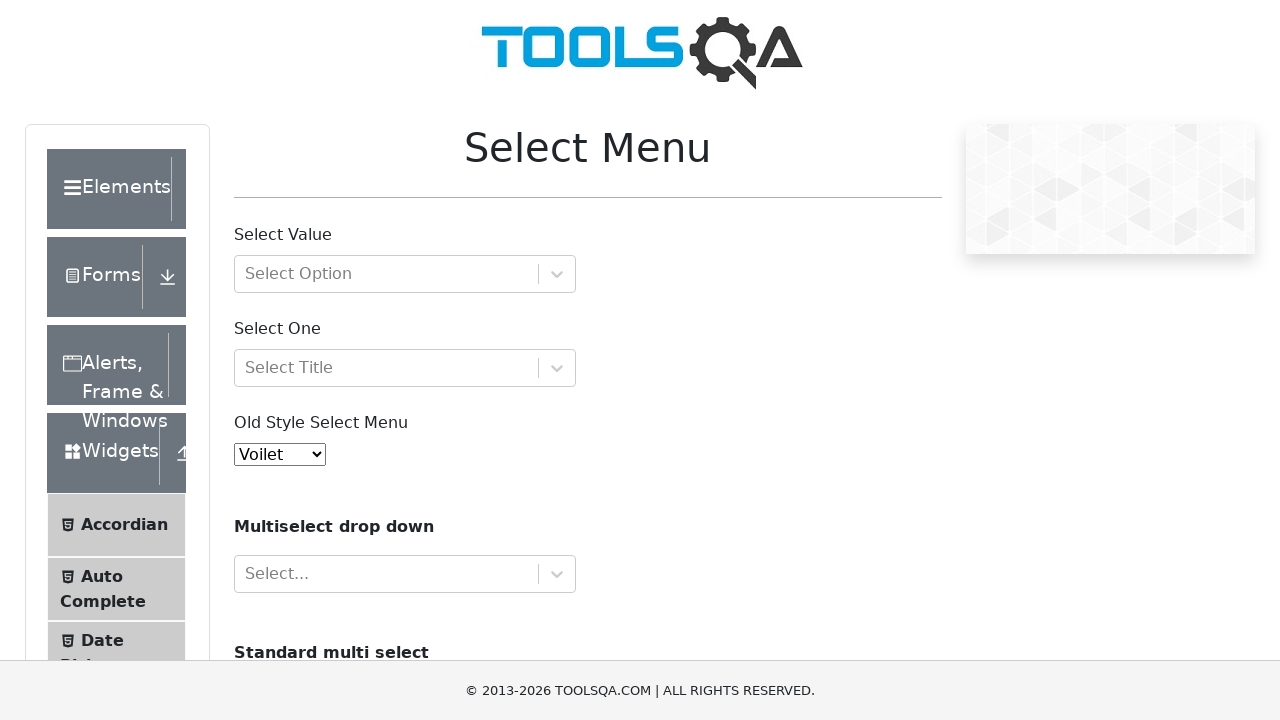

Retrieved selected value from select menu
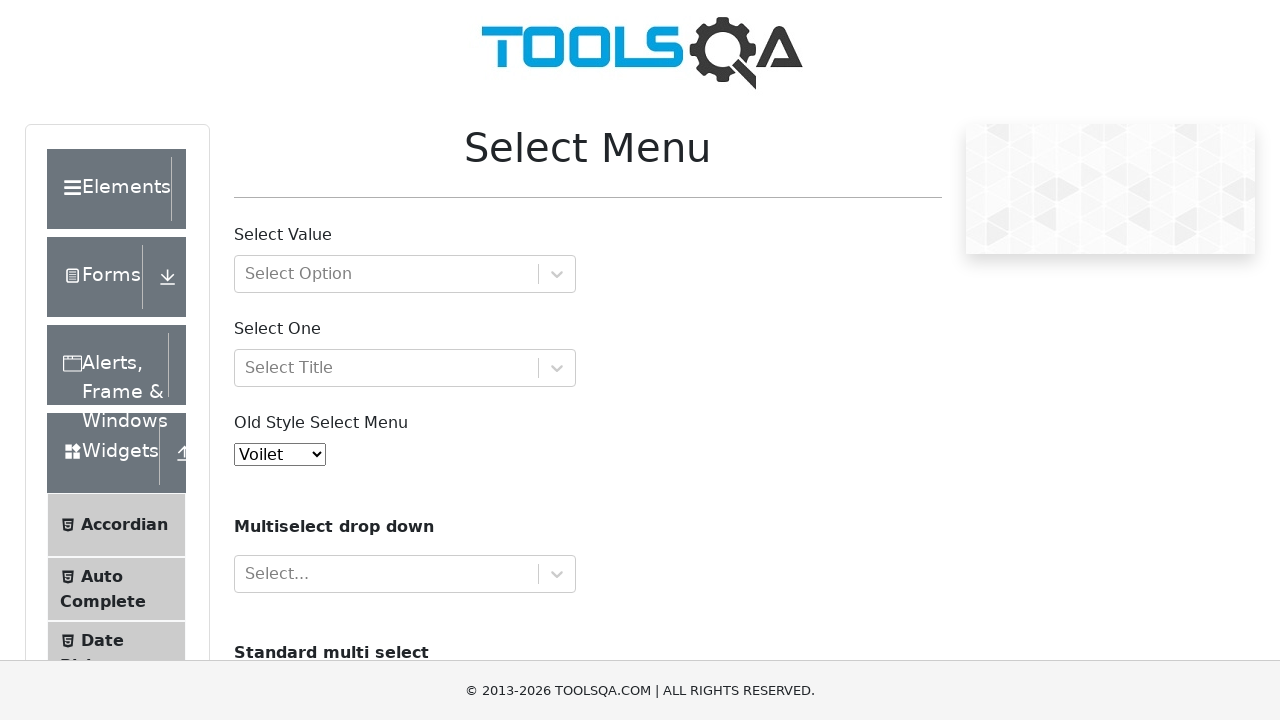

Retrieved selected option text content
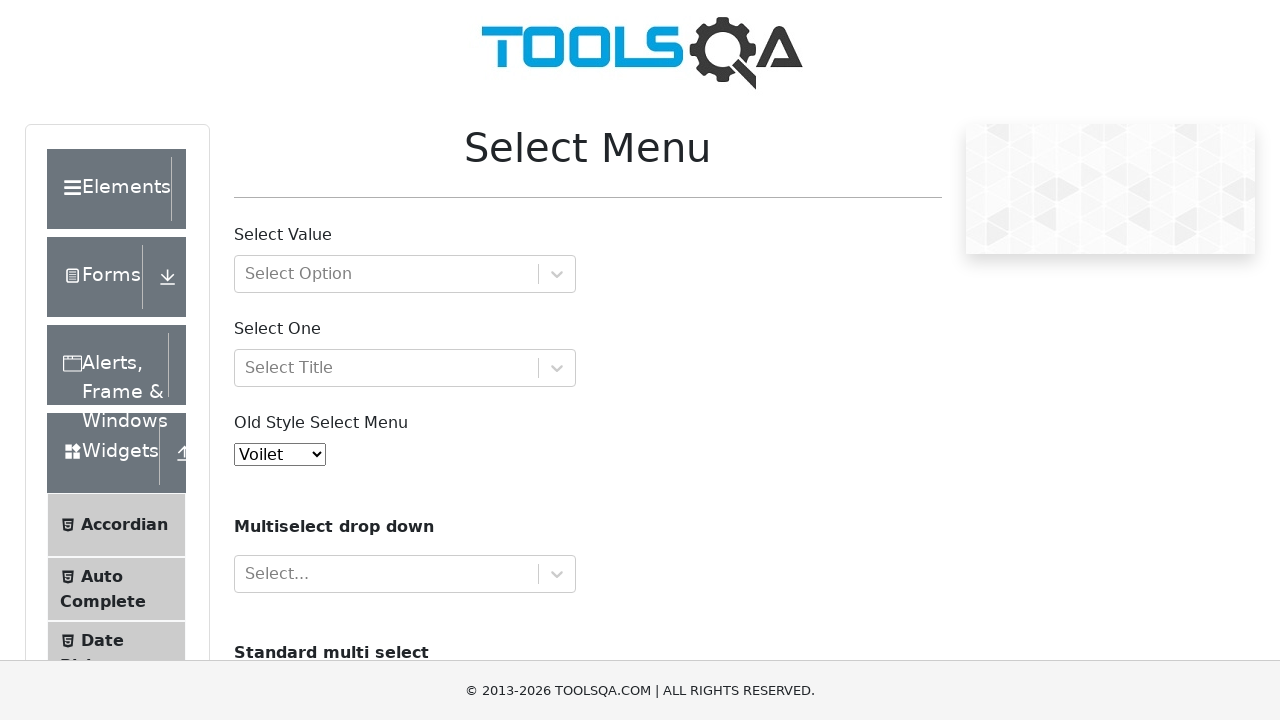

Verified that 'Voilet' option is correctly selected
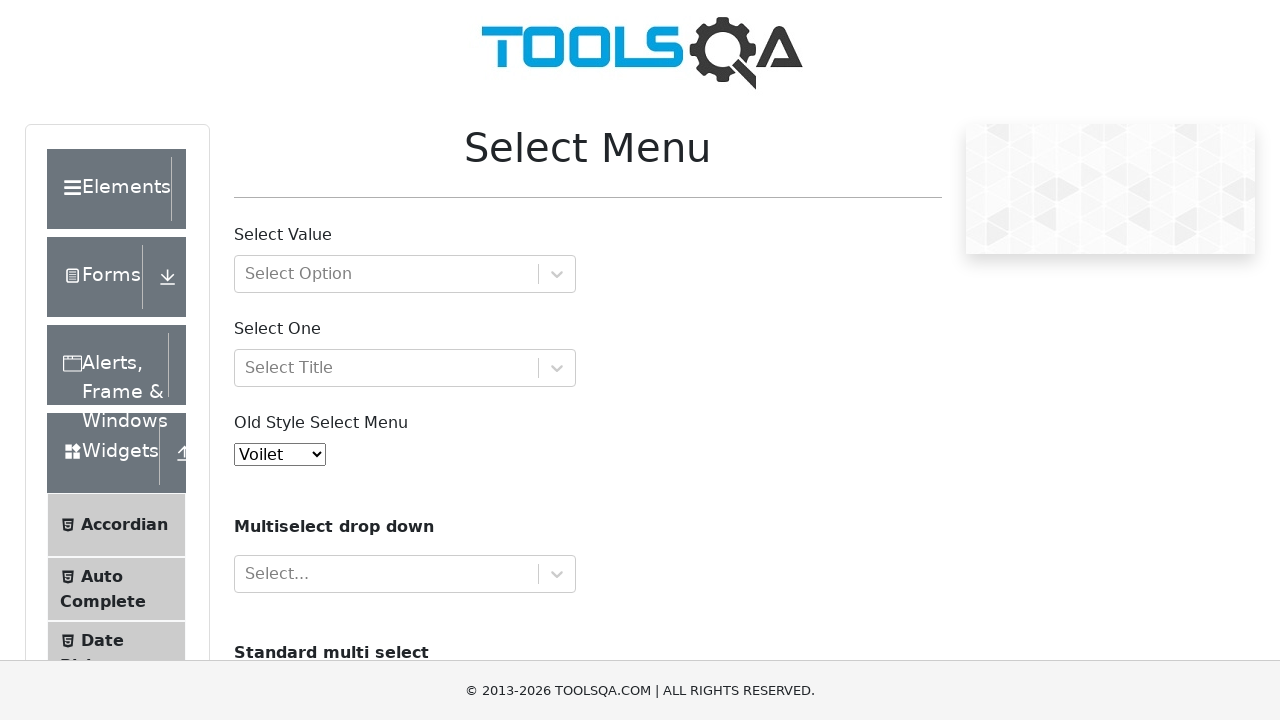

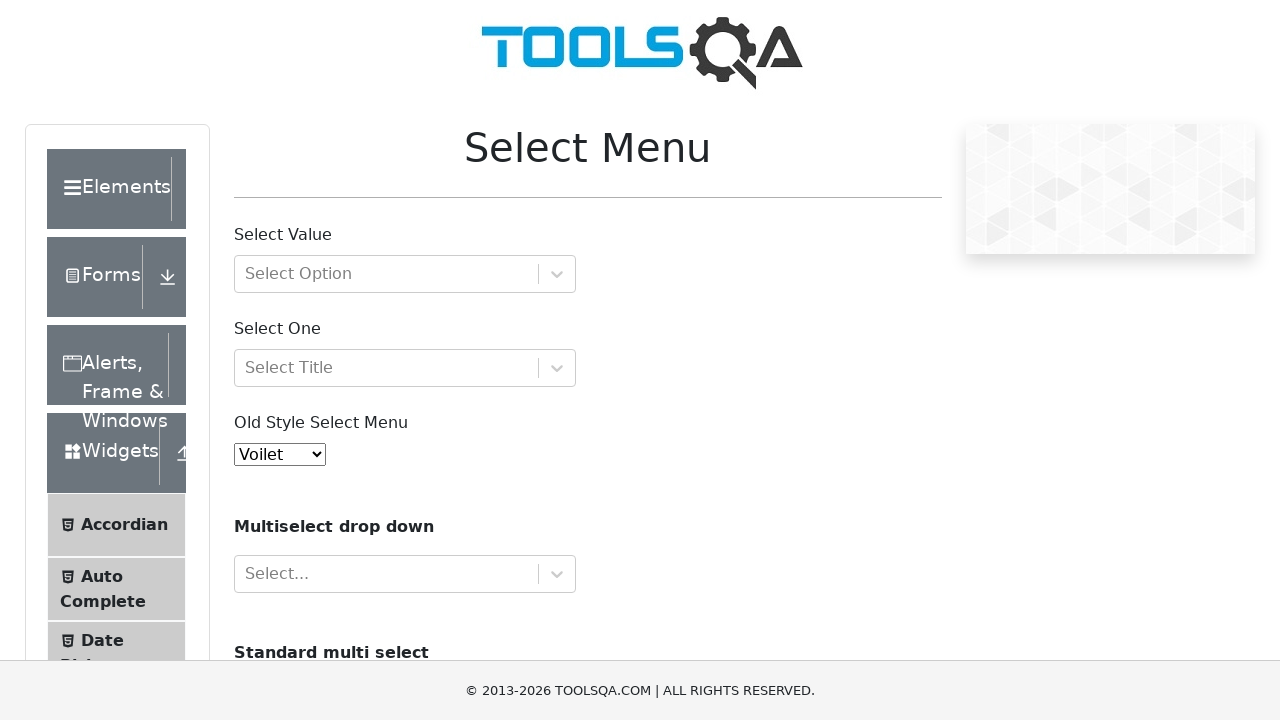